Tests that the Clear completed button displays correct text when items are completed

Starting URL: https://demo.playwright.dev/todomvc

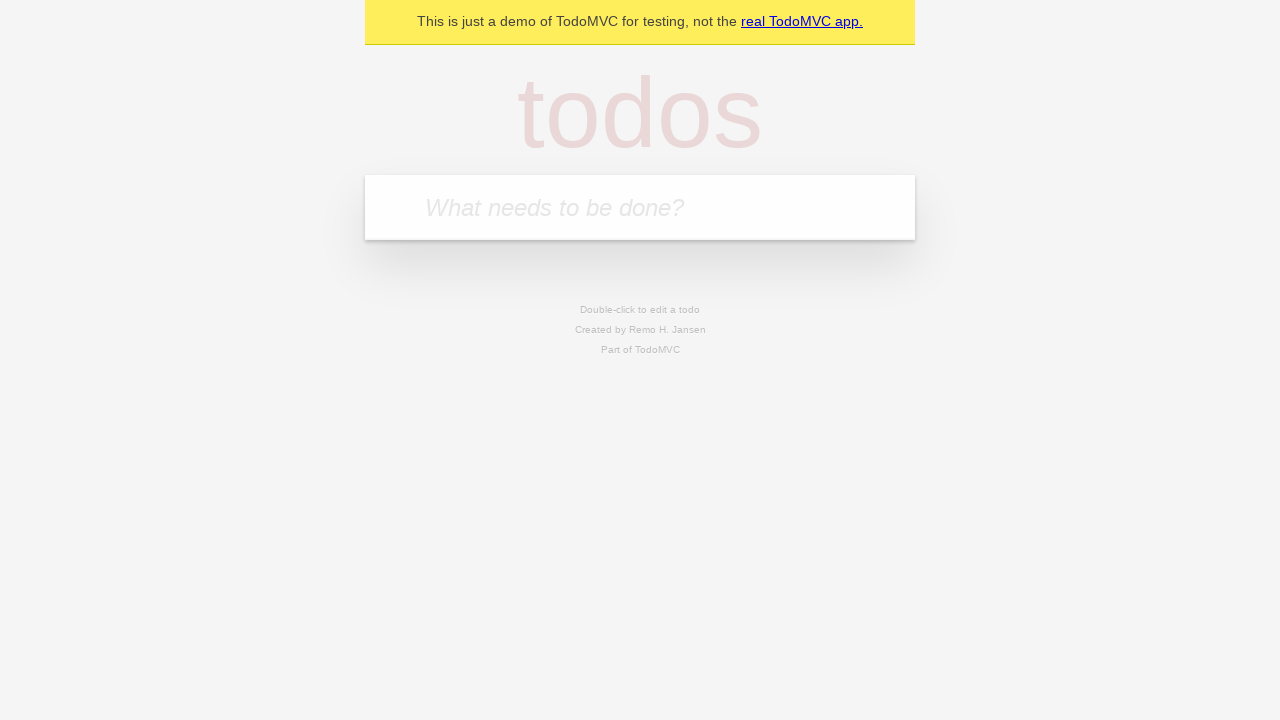

Filled input field with 'buy some cheese' on internal:attr=[placeholder="What needs to be done?"i]
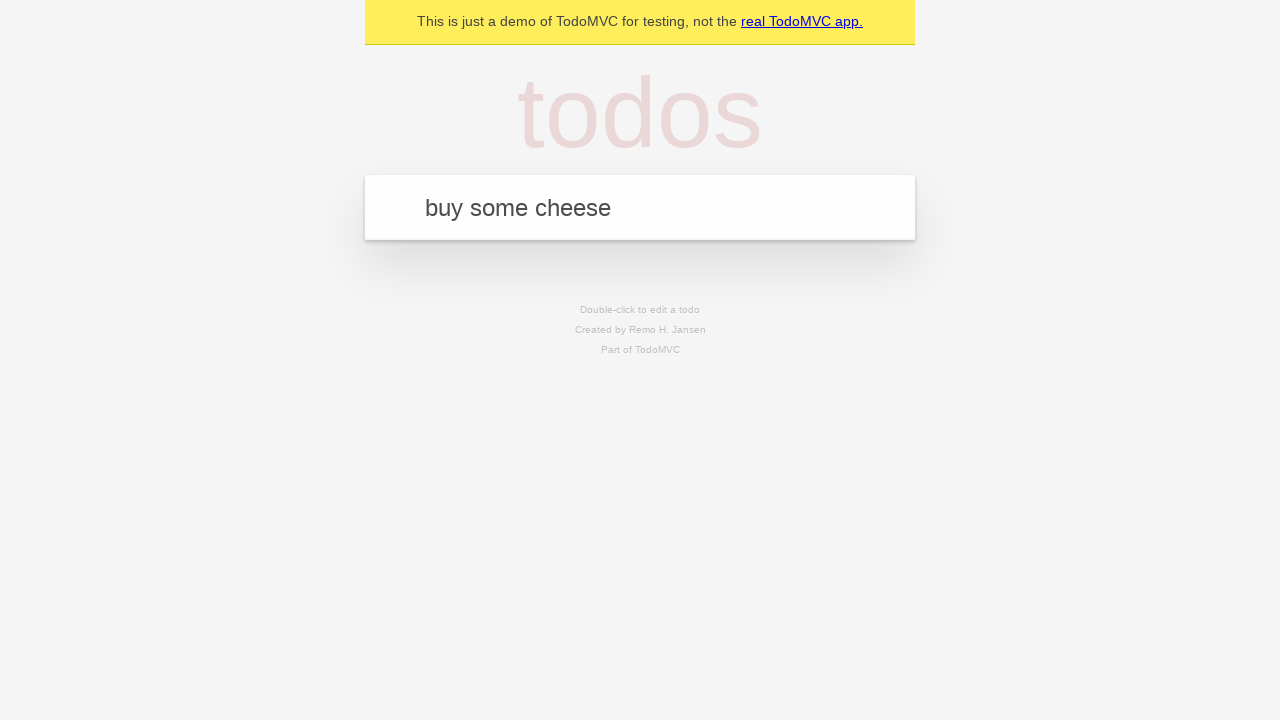

Pressed Enter to create first todo on internal:attr=[placeholder="What needs to be done?"i]
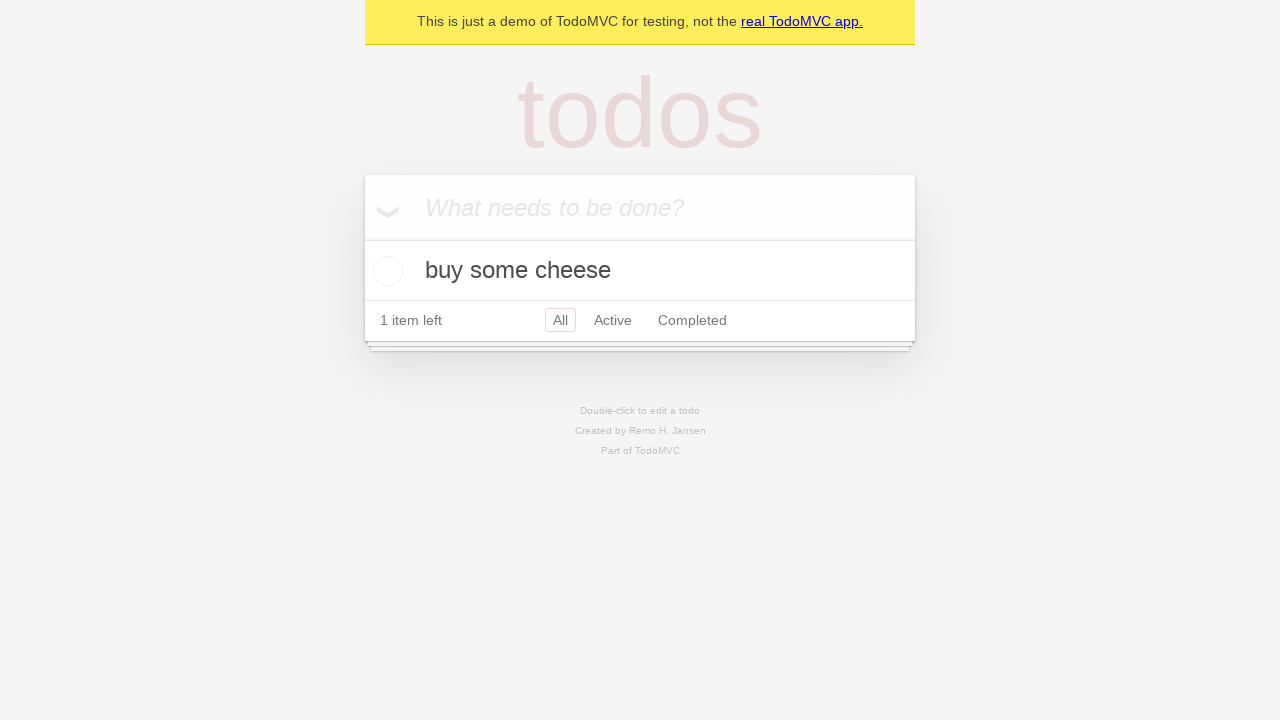

Filled input field with 'feed the cat' on internal:attr=[placeholder="What needs to be done?"i]
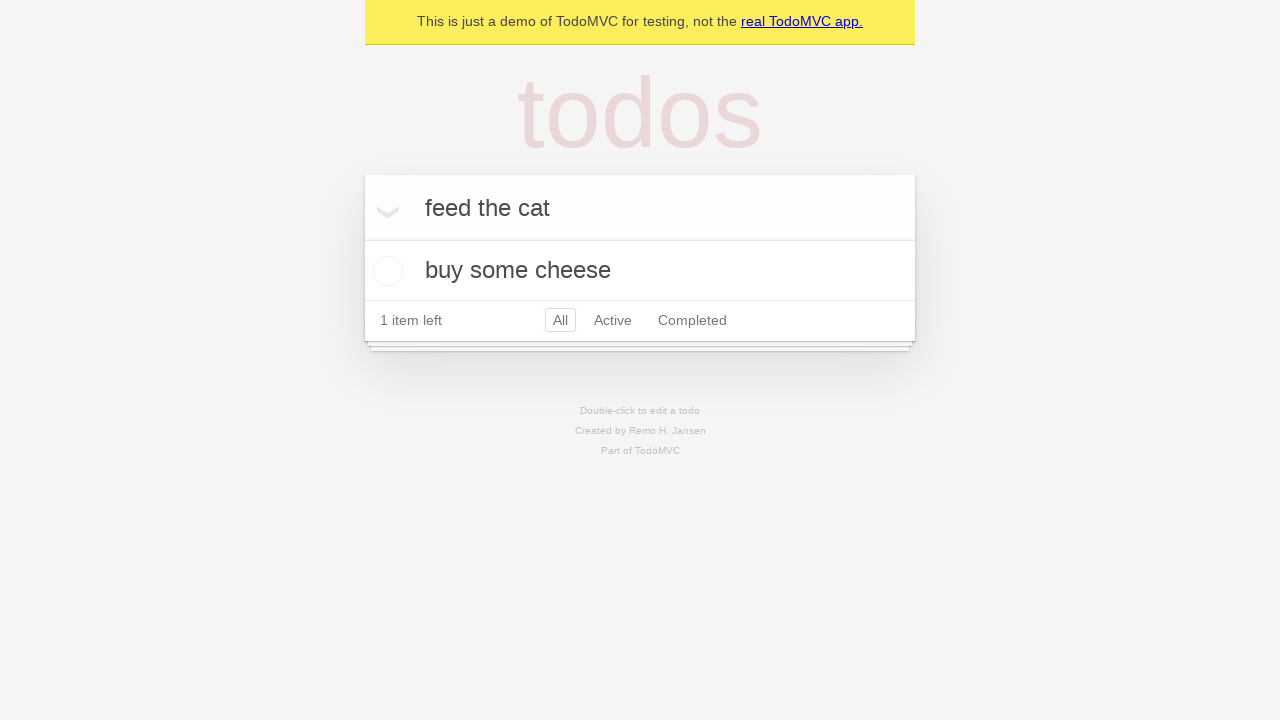

Pressed Enter to create second todo on internal:attr=[placeholder="What needs to be done?"i]
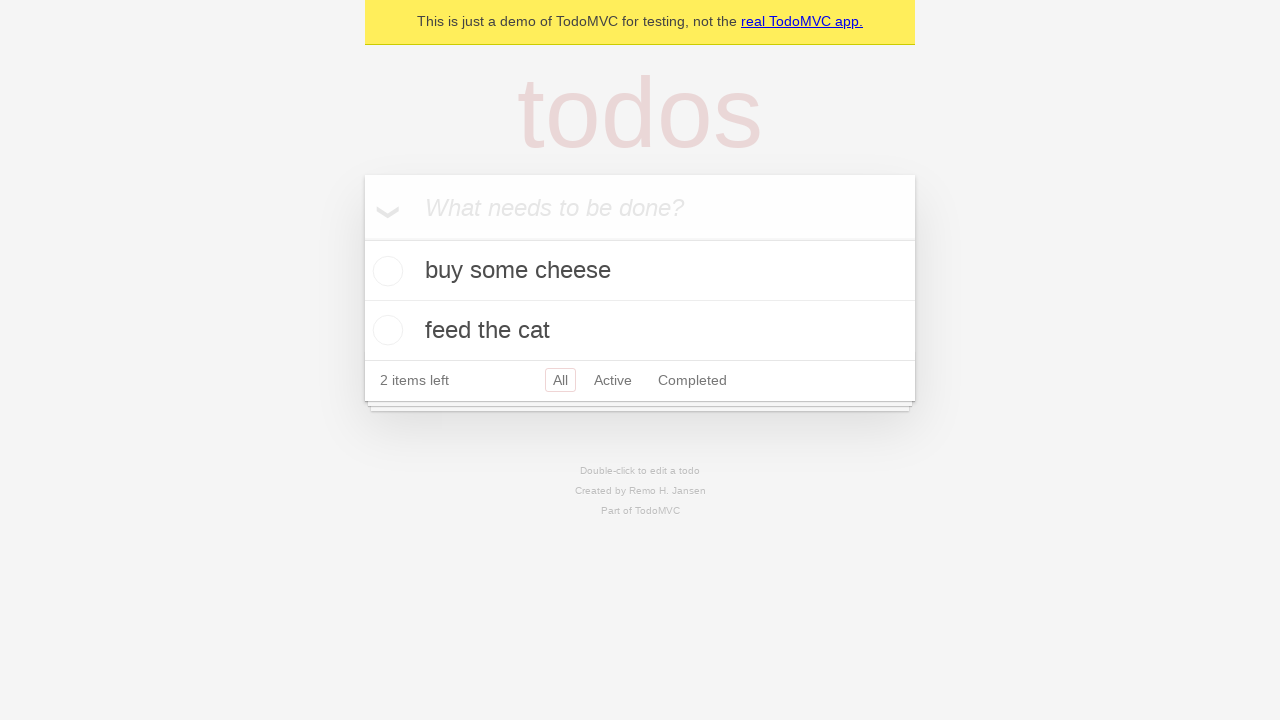

Filled input field with 'book a doctors appointment' on internal:attr=[placeholder="What needs to be done?"i]
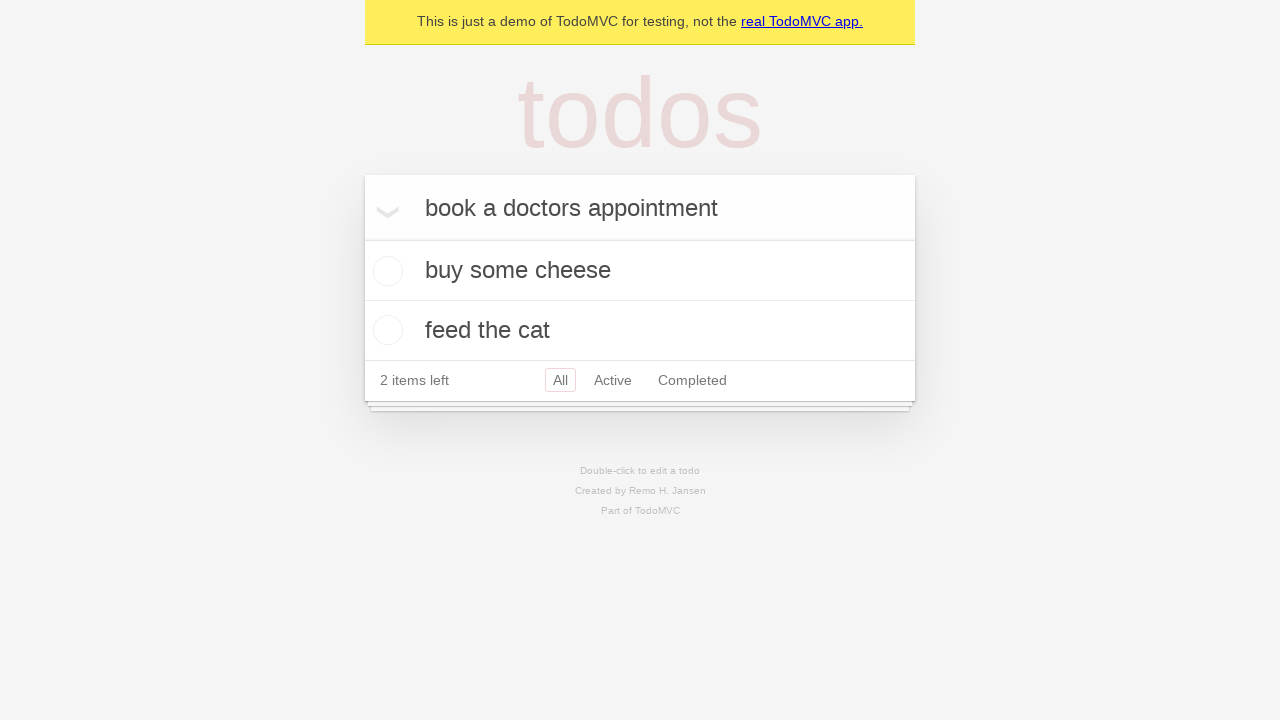

Pressed Enter to create third todo on internal:attr=[placeholder="What needs to be done?"i]
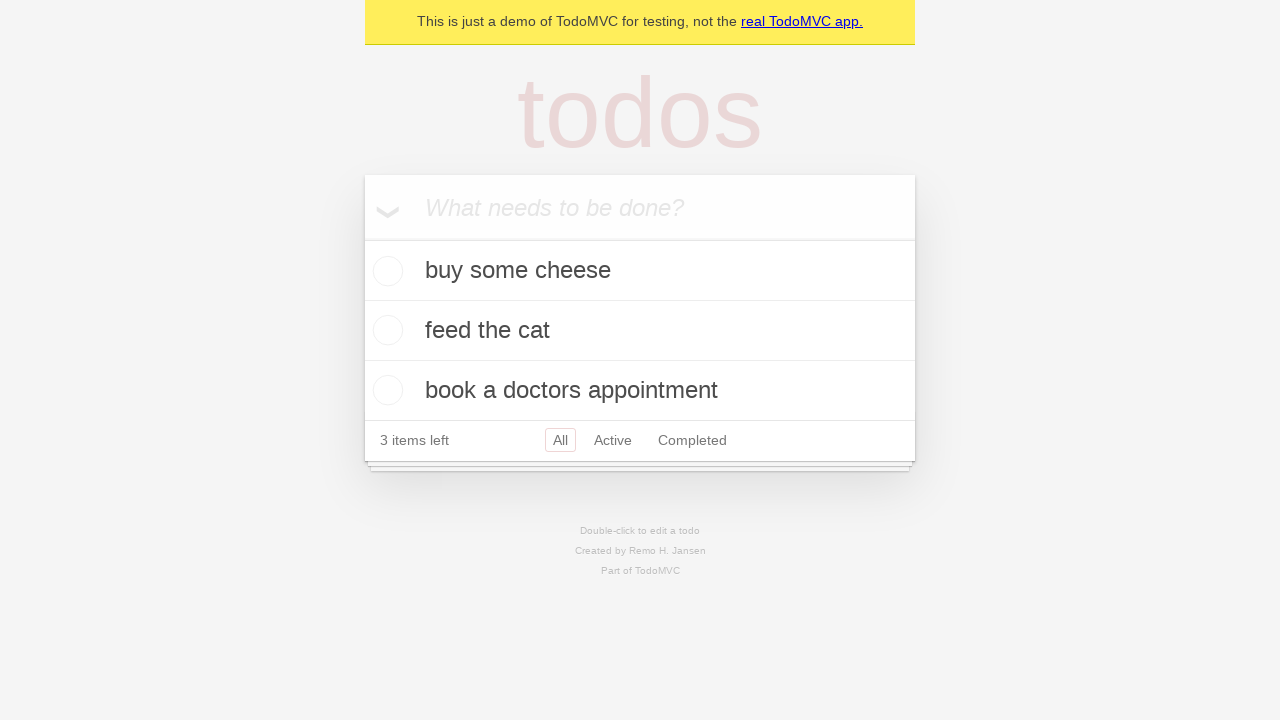

Checked the first todo item as completed at (385, 271) on .todo-list li .toggle >> nth=0
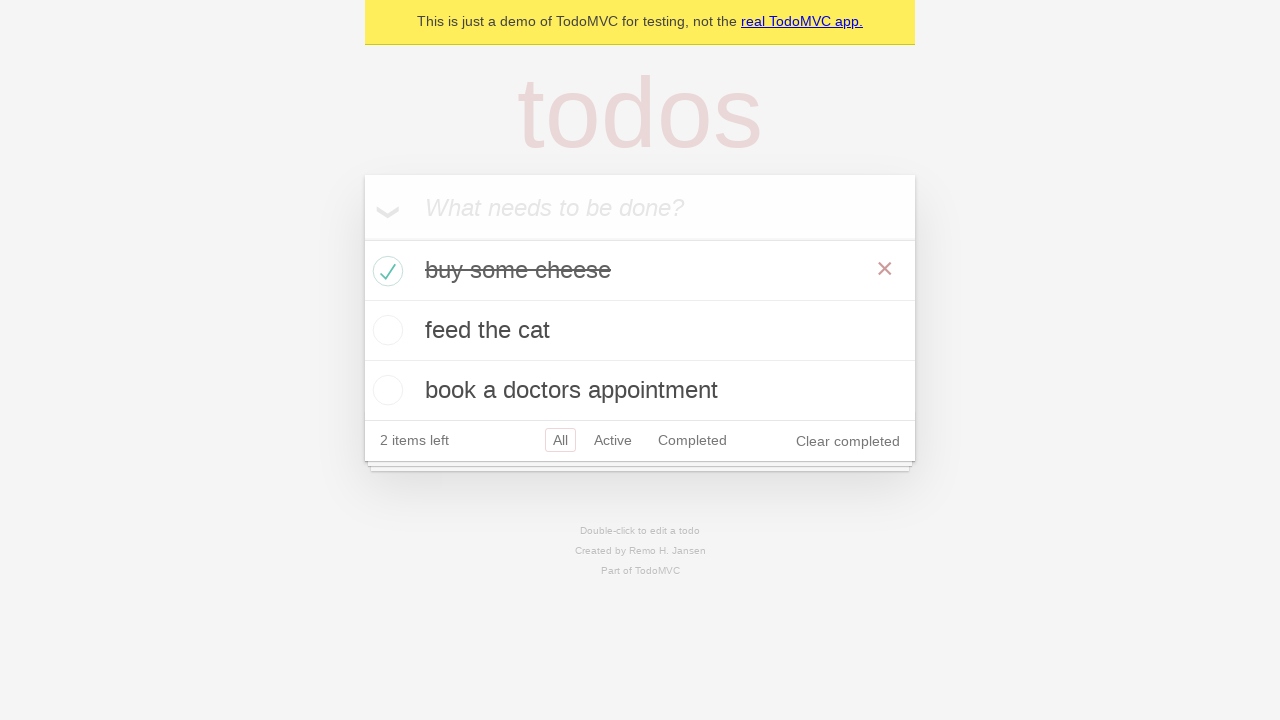

Clear completed button appeared
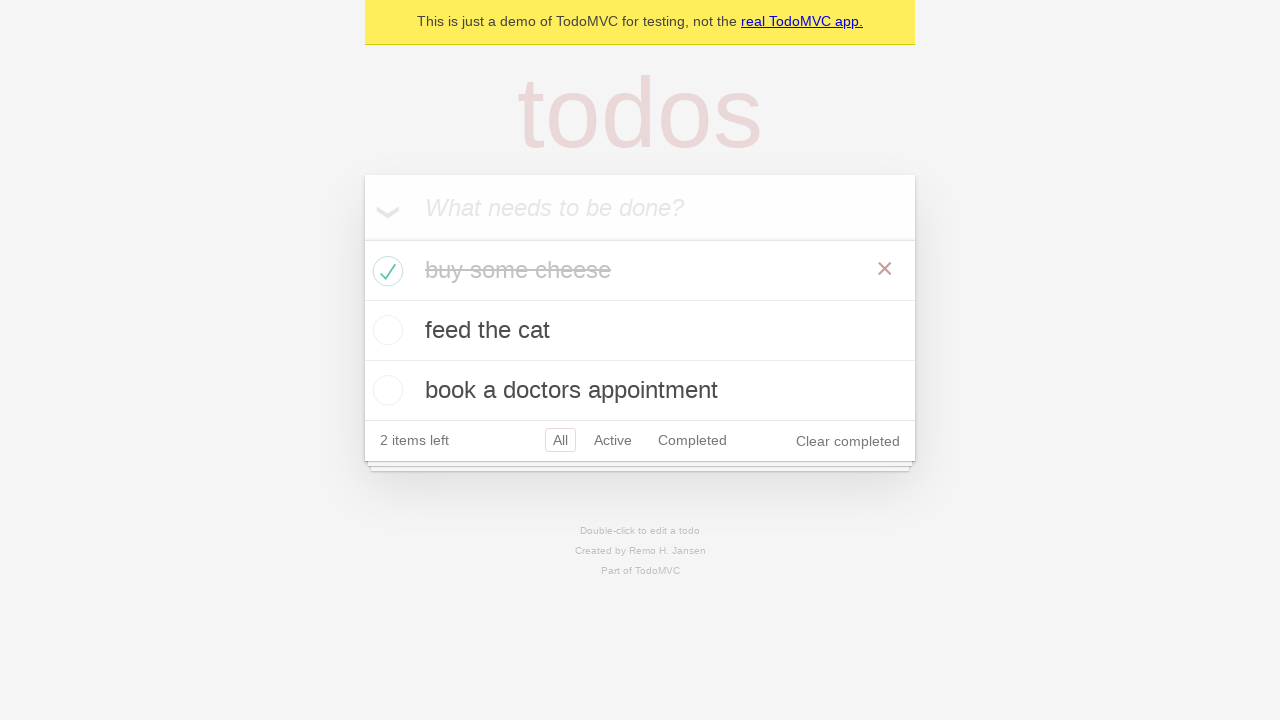

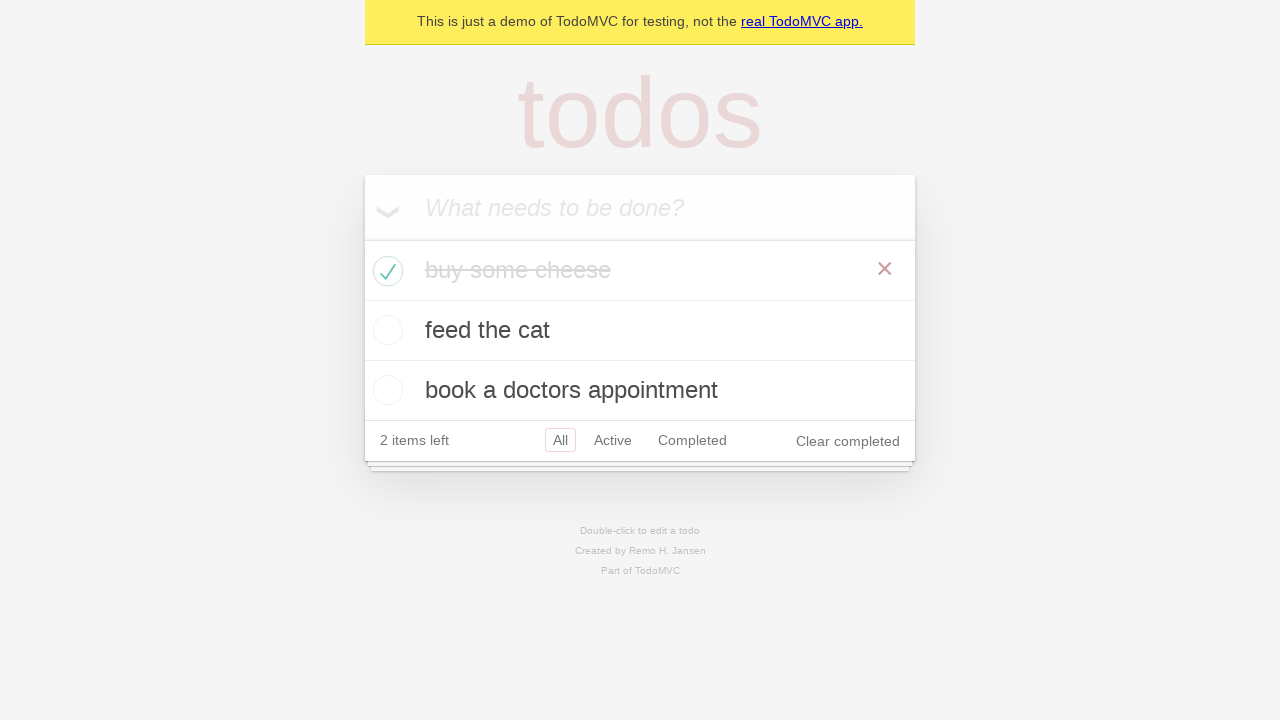